Tests that todo data persists after page reload

Starting URL: https://demo.playwright.dev/todomvc

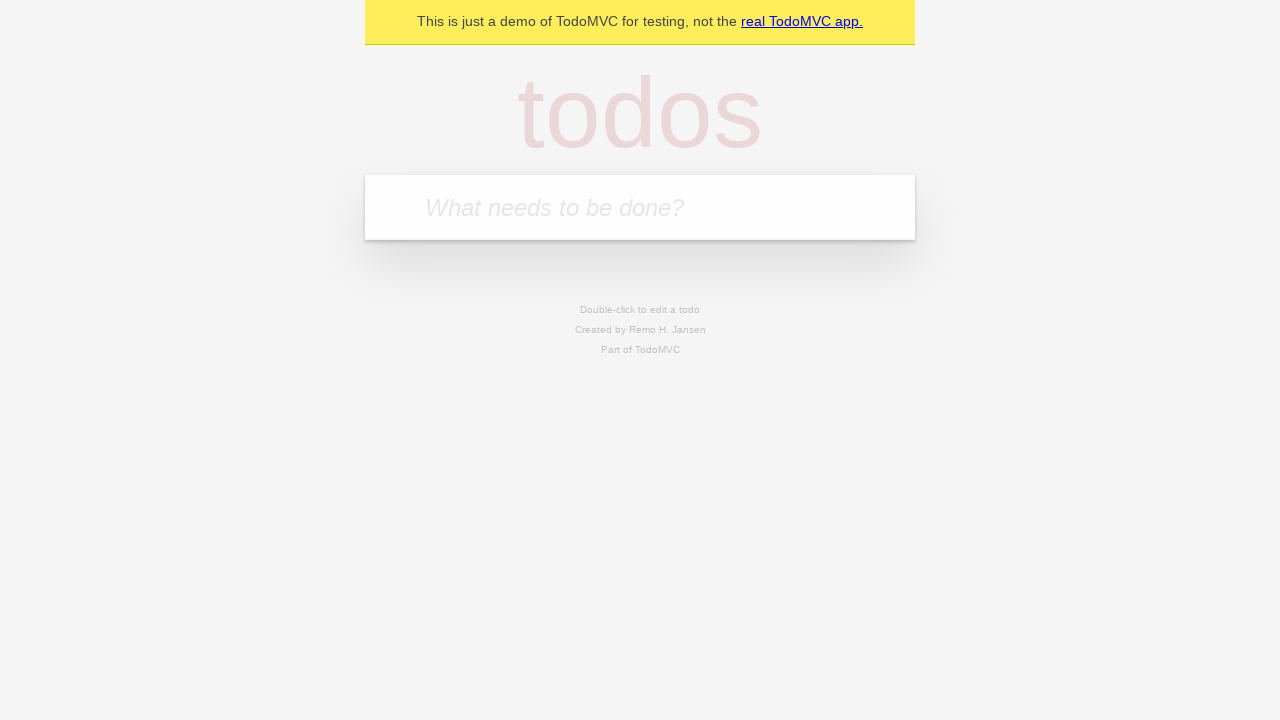

Located the todo input field
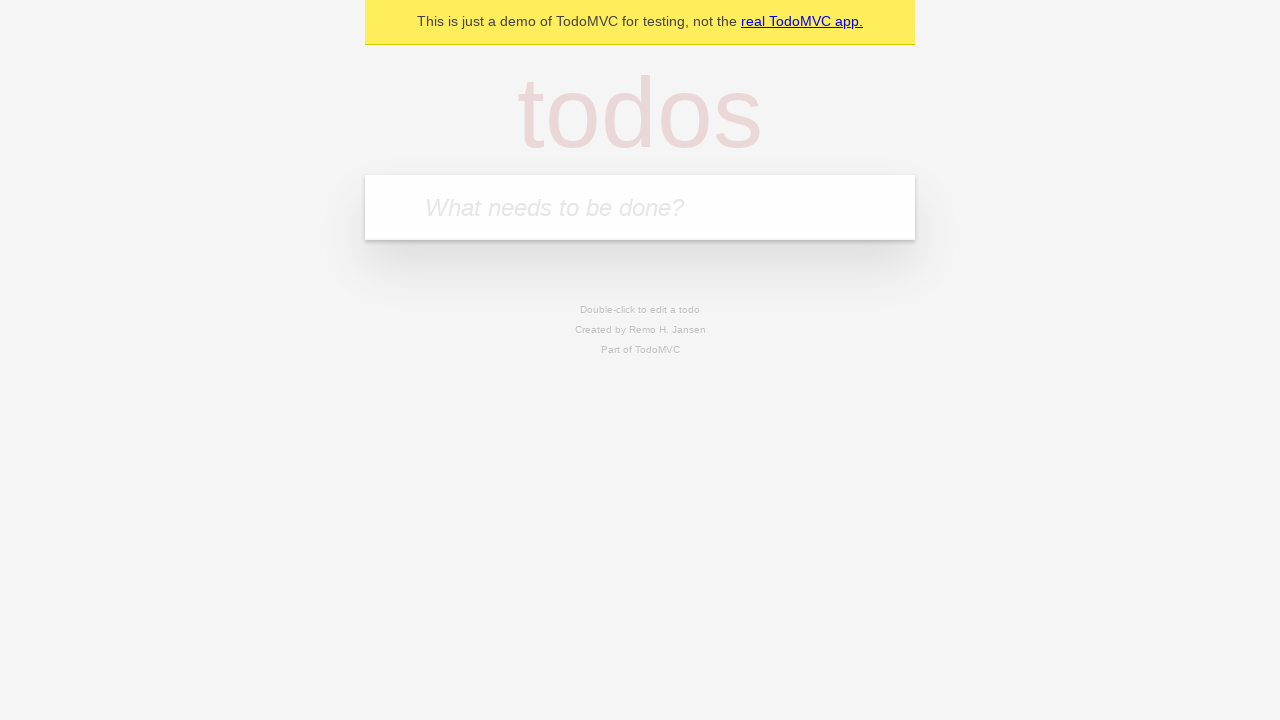

Filled todo input with 'buy some cheese' on internal:attr=[placeholder="What needs to be done?"i]
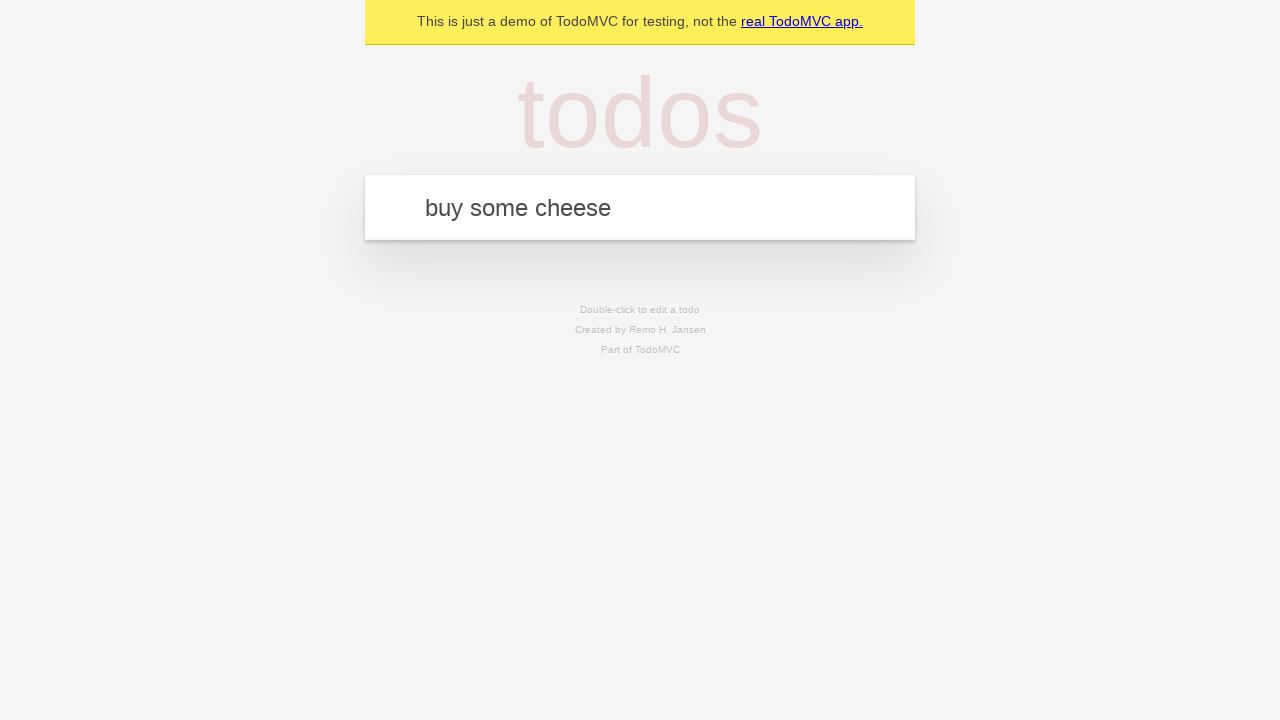

Pressed Enter to create first todo item on internal:attr=[placeholder="What needs to be done?"i]
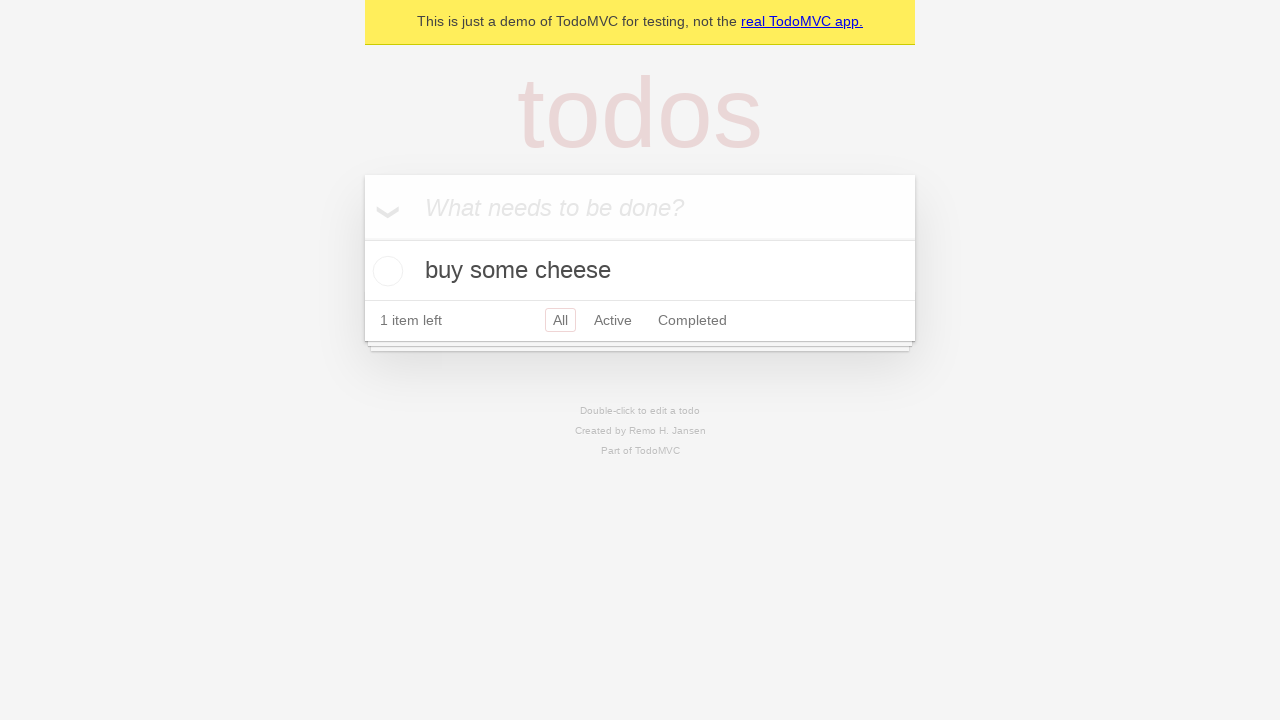

Filled todo input with 'feed the cat' on internal:attr=[placeholder="What needs to be done?"i]
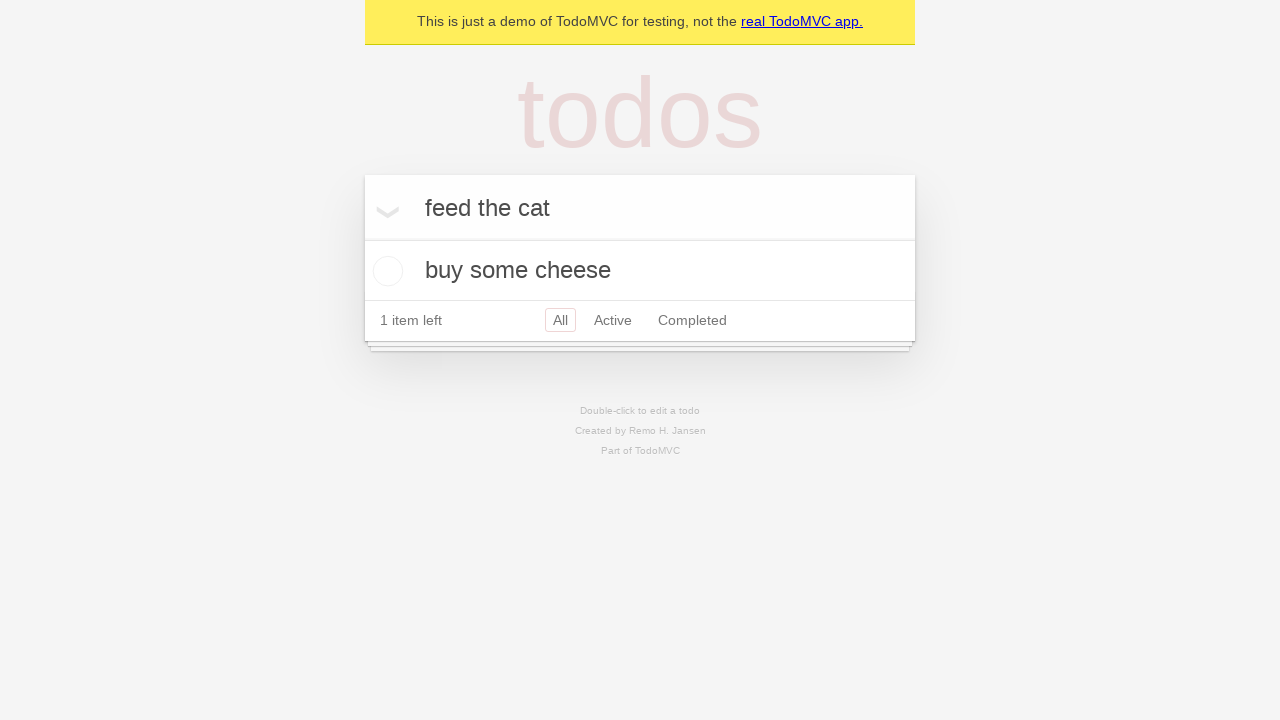

Pressed Enter to create second todo item on internal:attr=[placeholder="What needs to be done?"i]
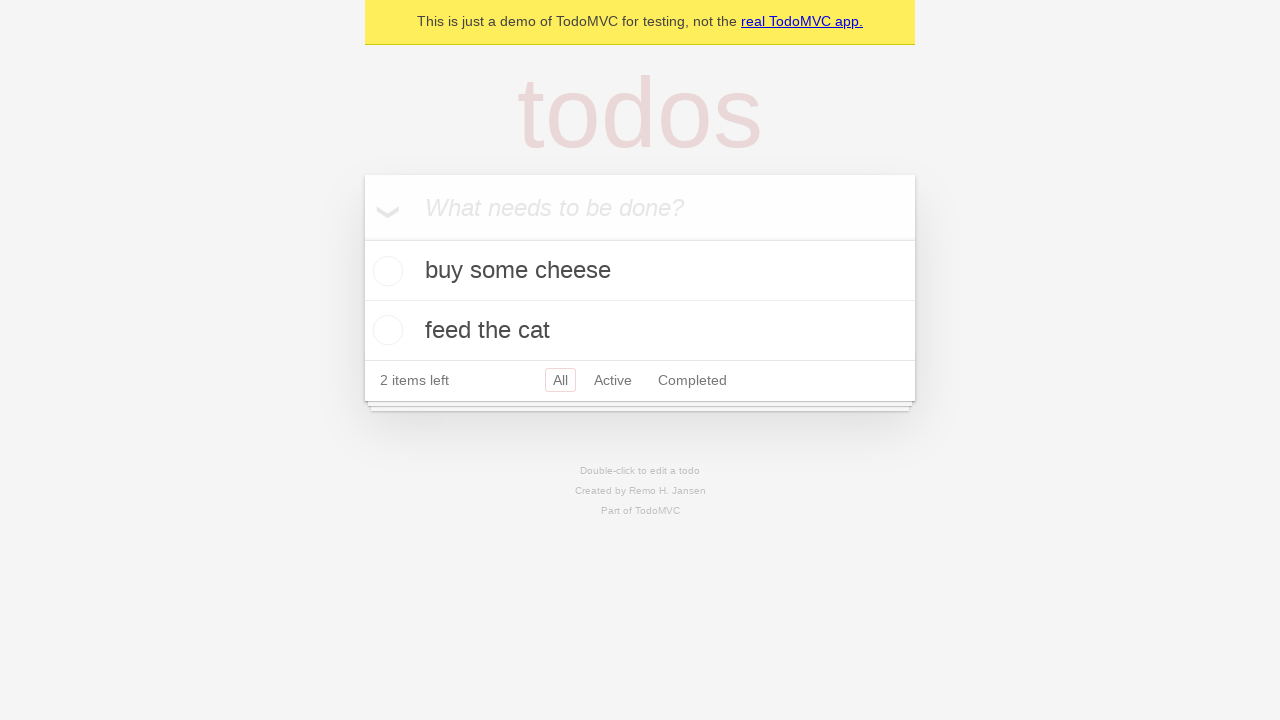

Located all todo items
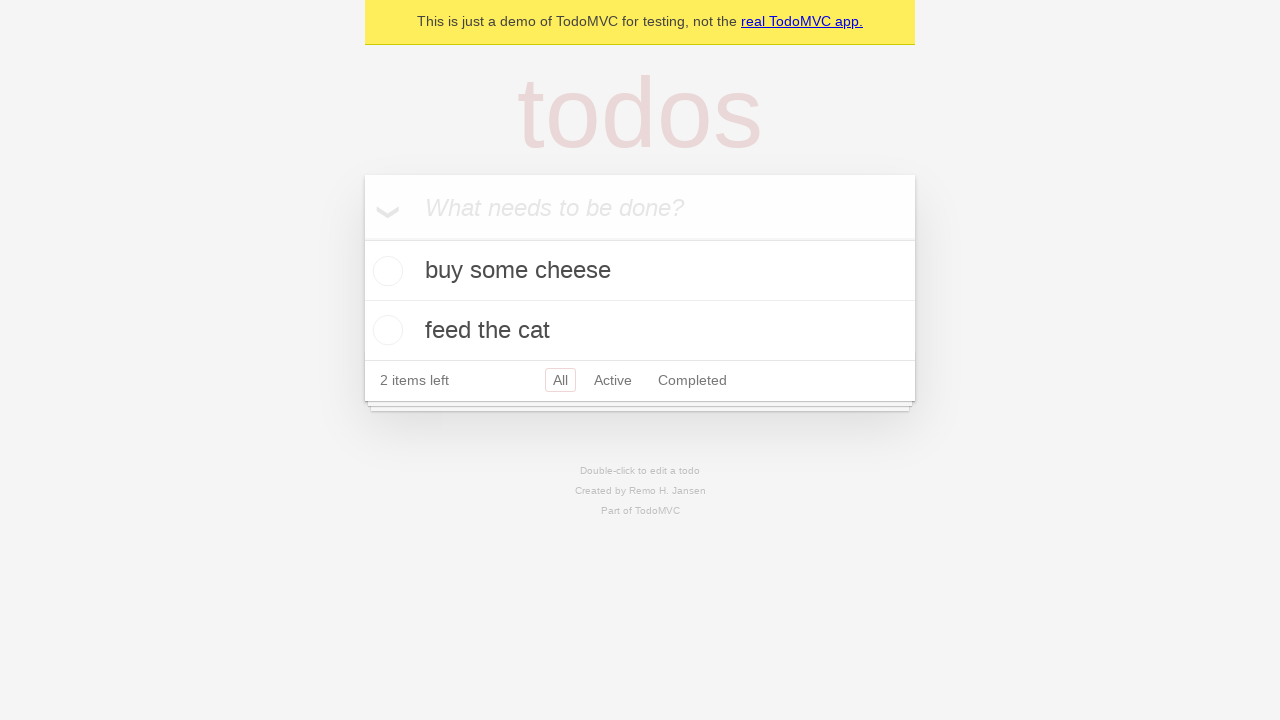

Checked the first todo item at (385, 271) on internal:testid=[data-testid="todo-item"s] >> nth=0 >> internal:role=checkbox
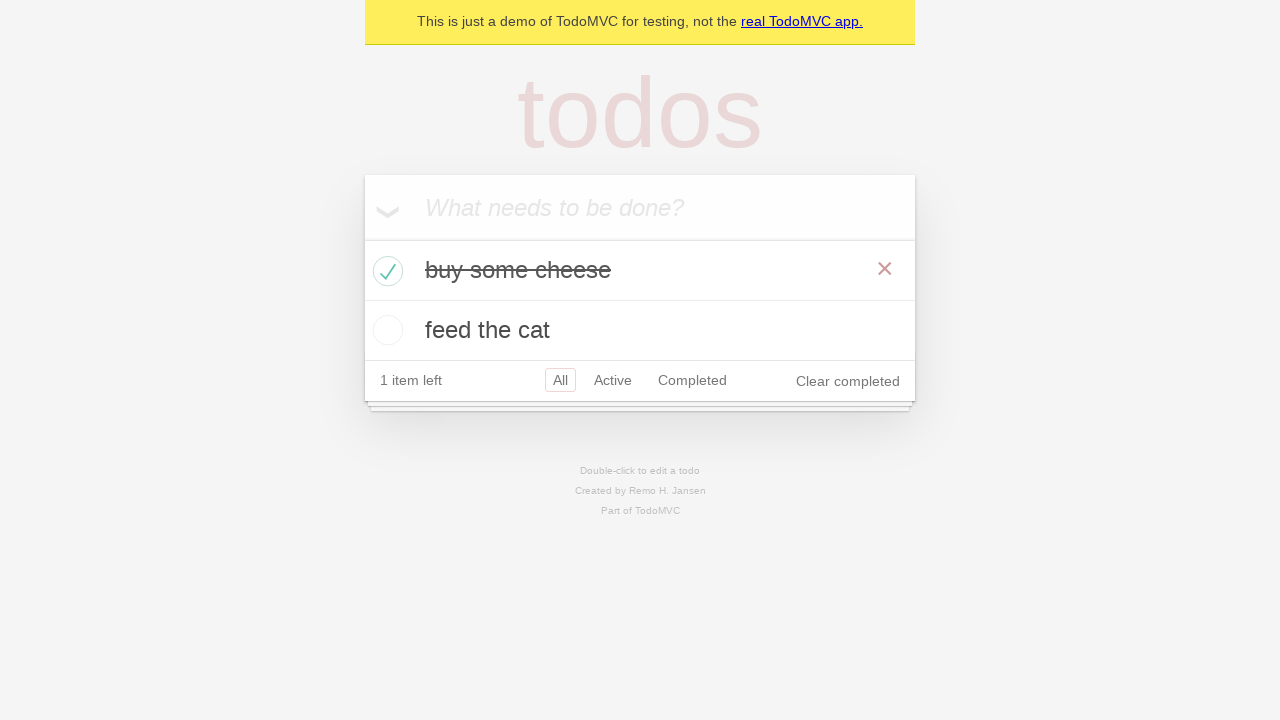

Reloaded the page
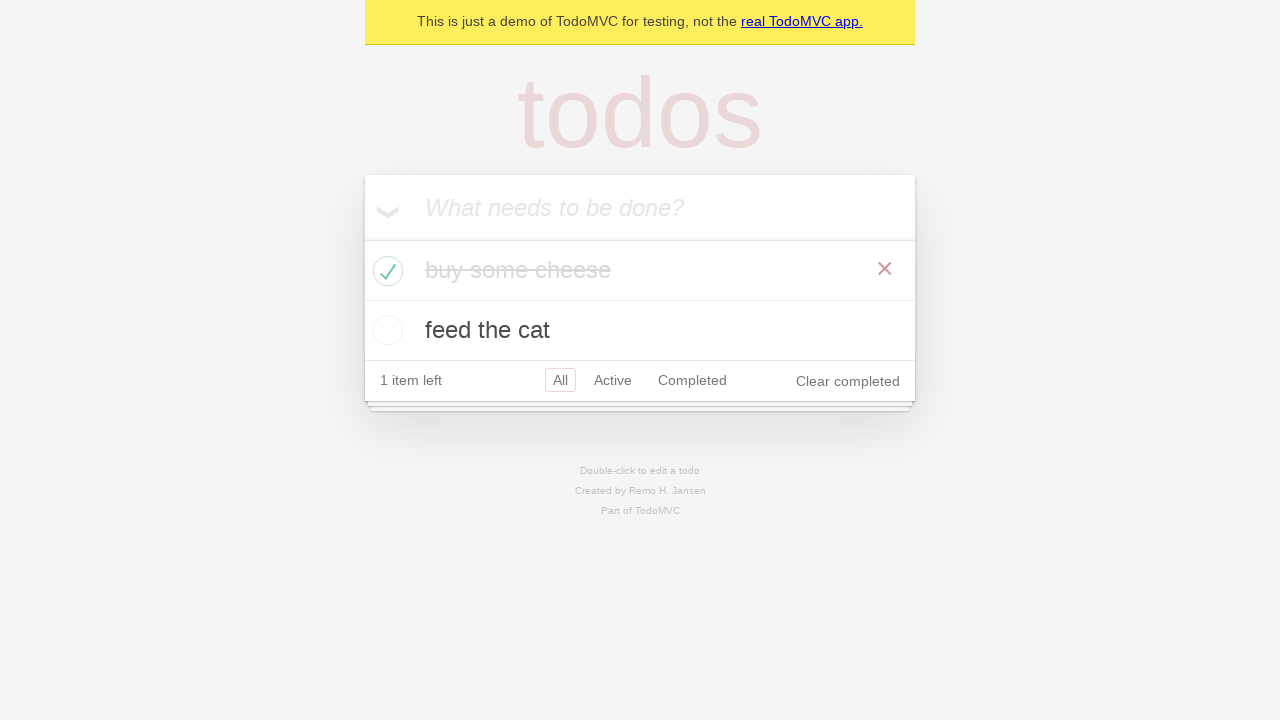

Todo items loaded after page reload - data persisted
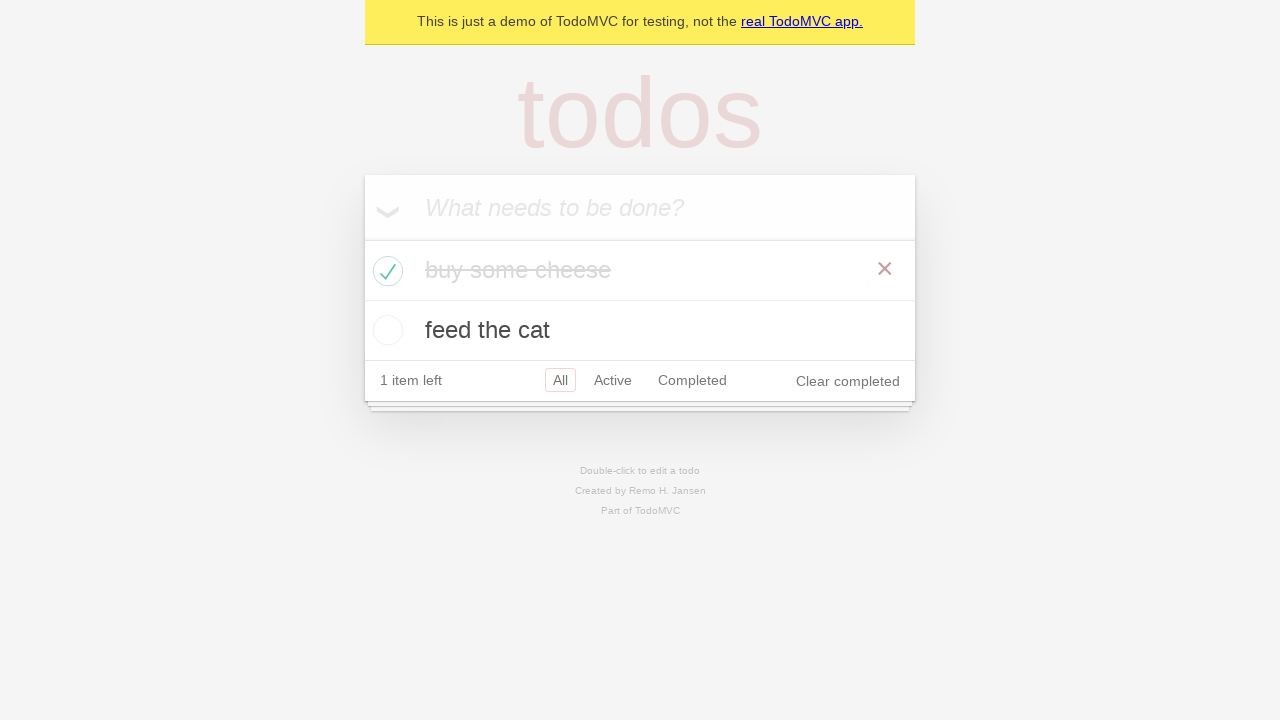

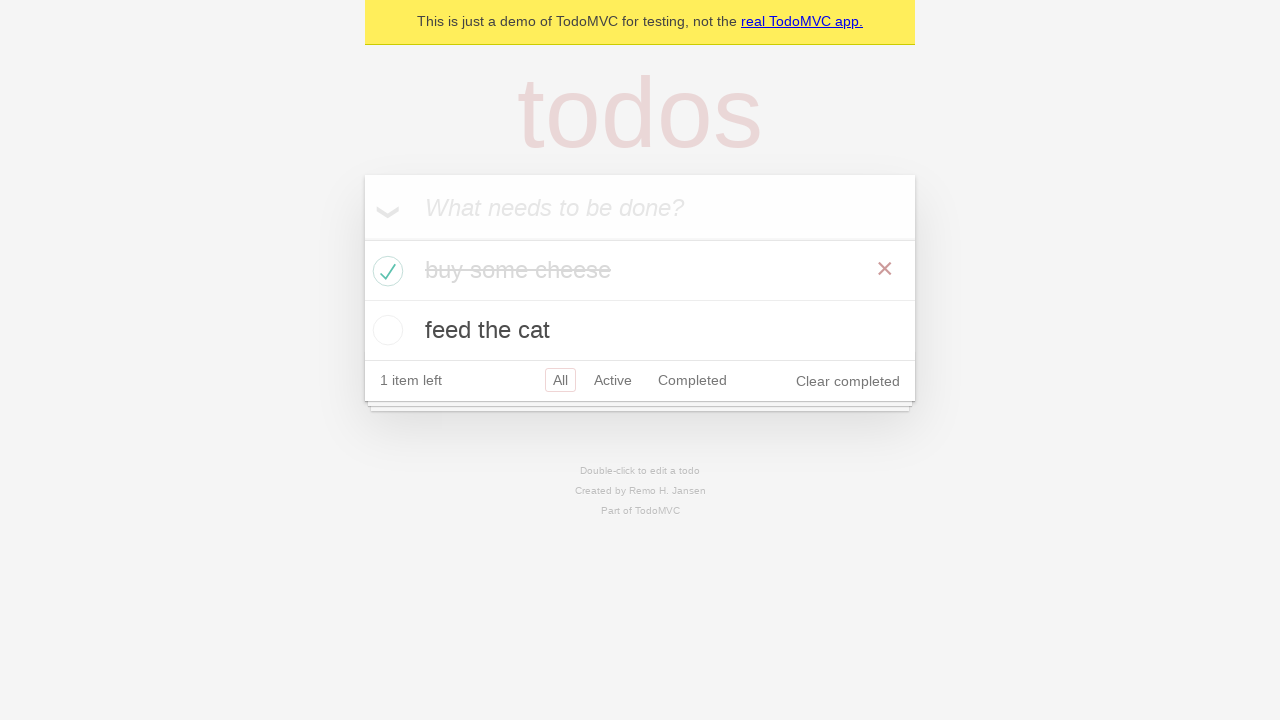